Tests that the currently applied filter link is highlighted

Starting URL: https://demo.playwright.dev/todomvc

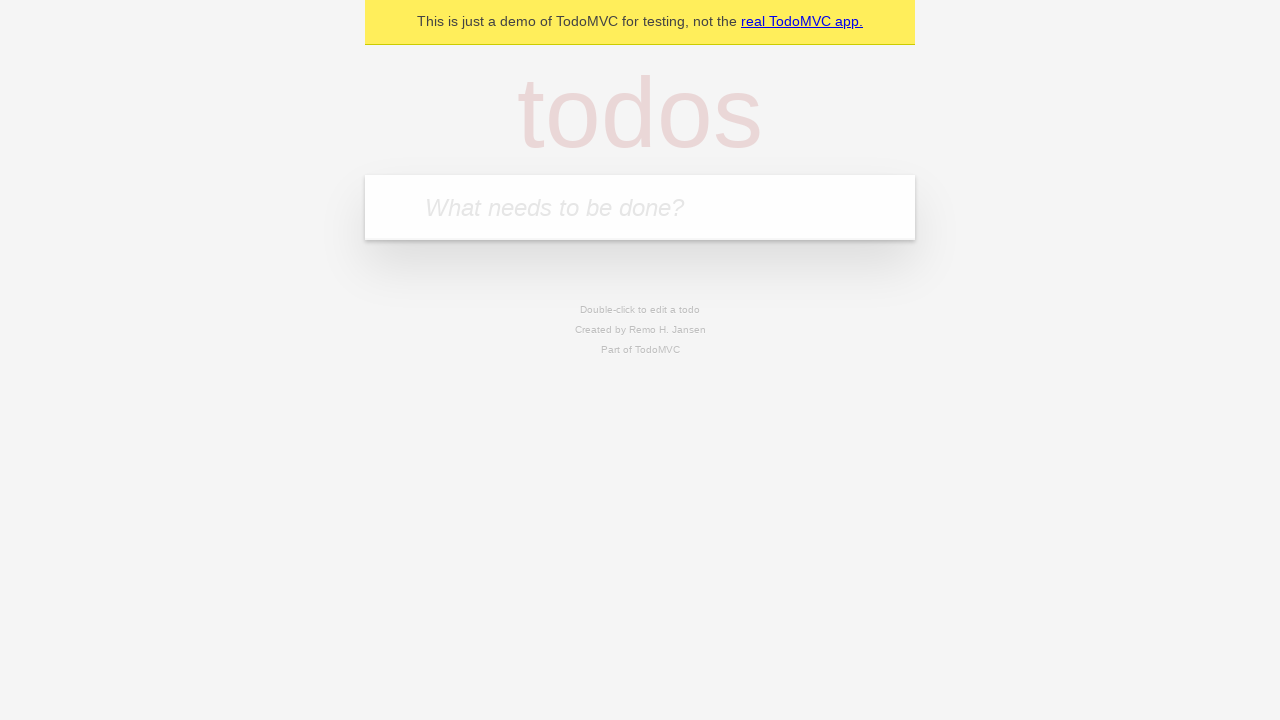

Located the 'What needs to be done?' input field
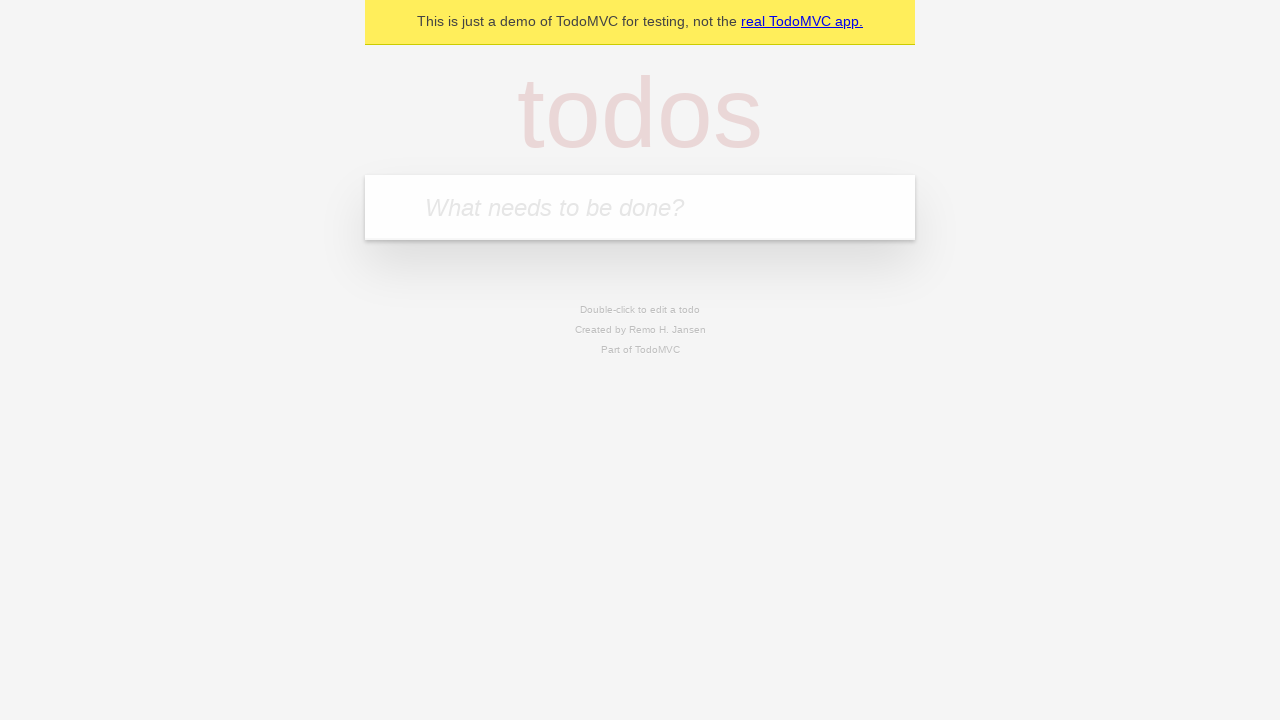

Filled todo input with 'buy some cheese' on internal:attr=[placeholder="What needs to be done?"i]
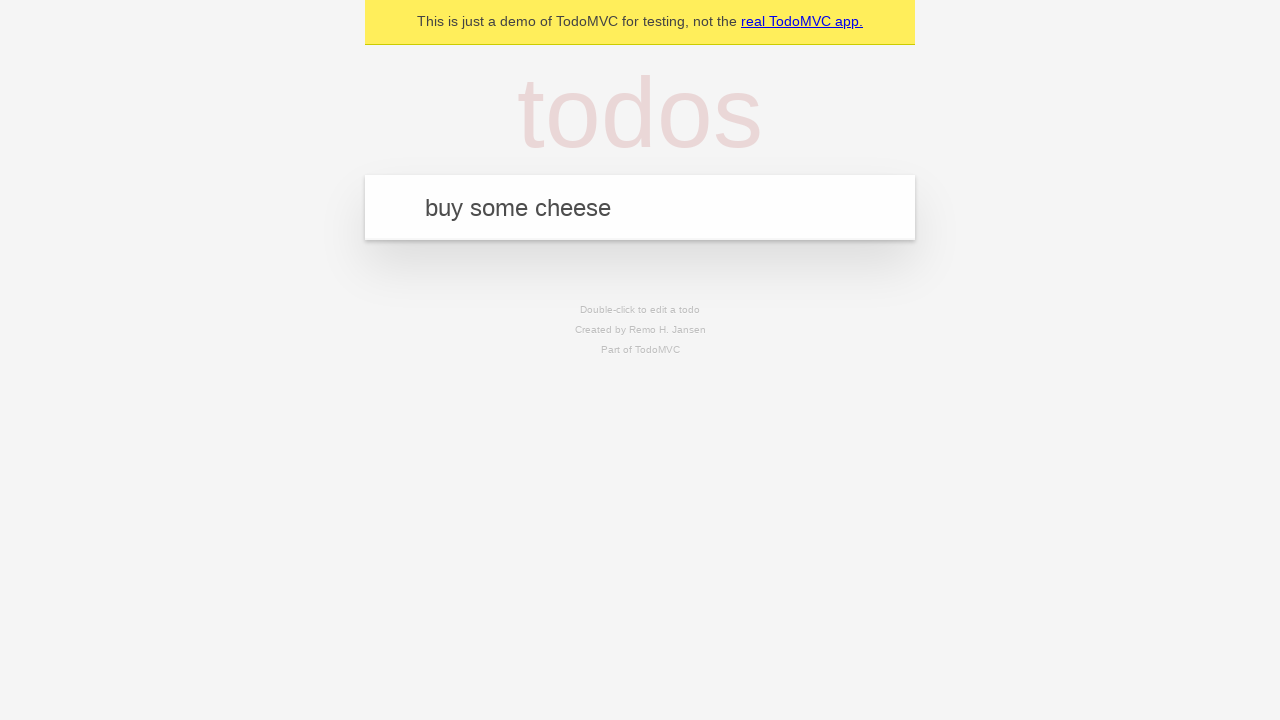

Pressed Enter to create todo 'buy some cheese' on internal:attr=[placeholder="What needs to be done?"i]
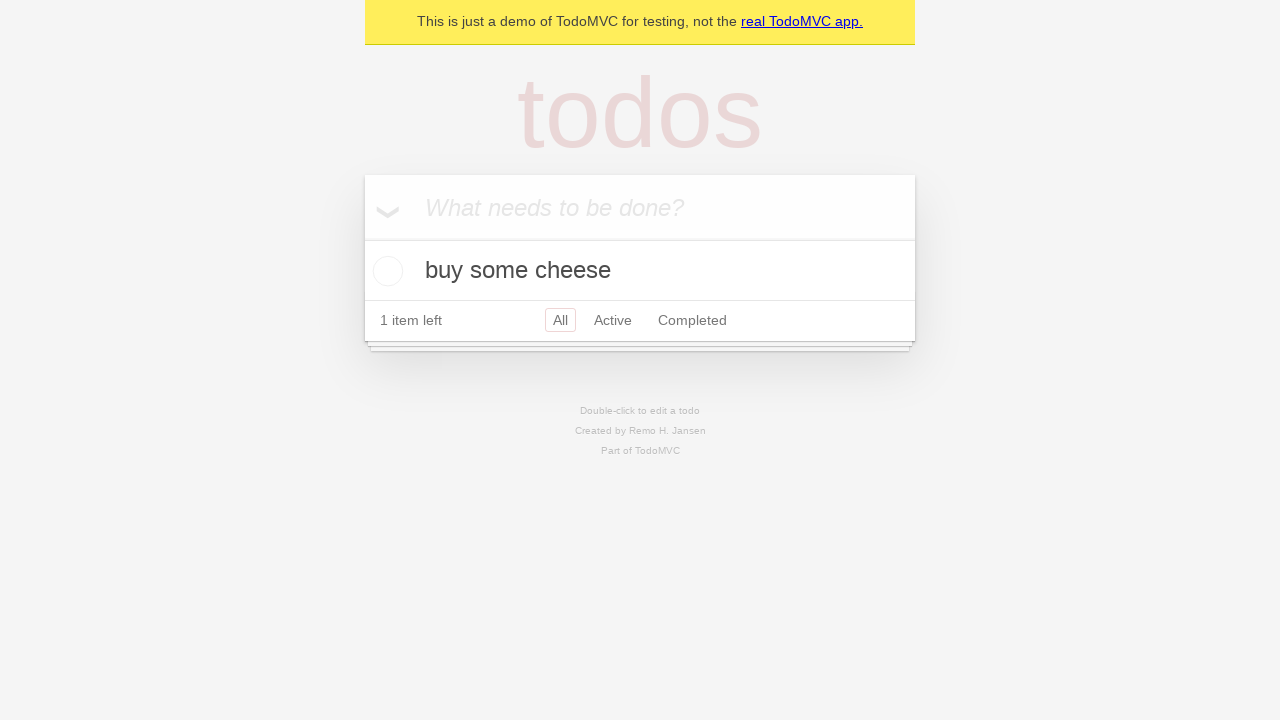

Filled todo input with 'feed the cat' on internal:attr=[placeholder="What needs to be done?"i]
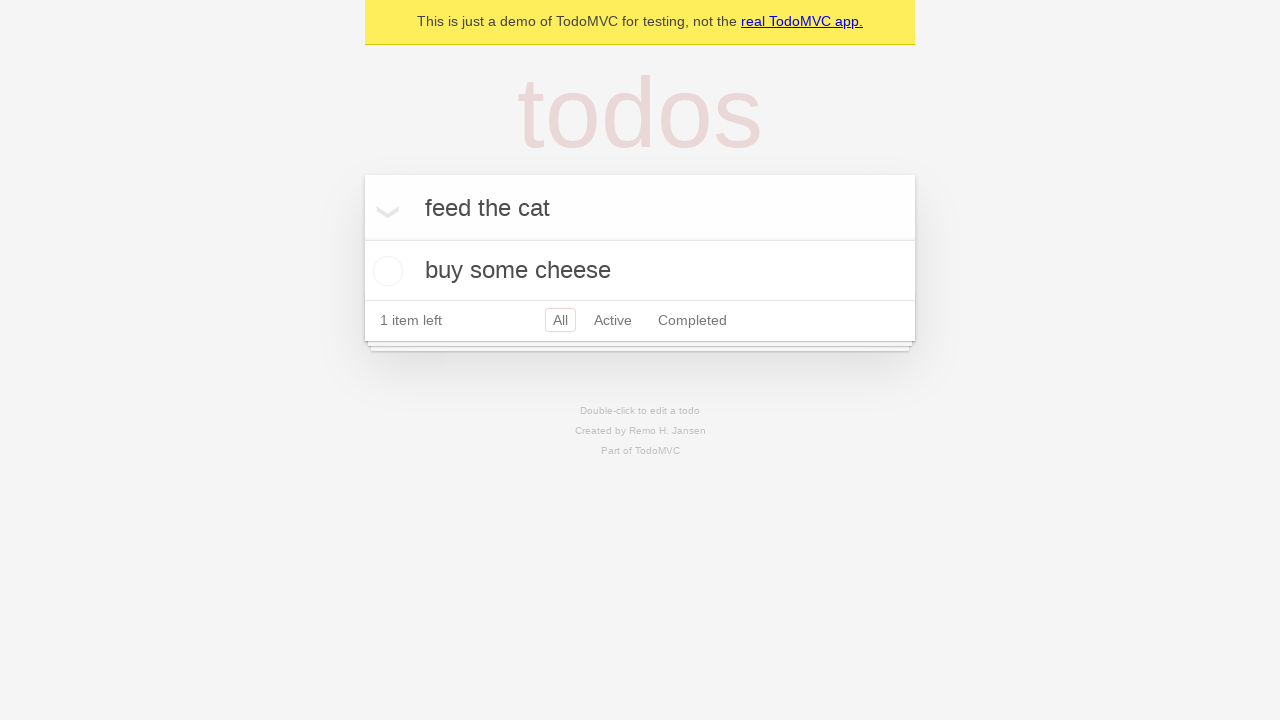

Pressed Enter to create todo 'feed the cat' on internal:attr=[placeholder="What needs to be done?"i]
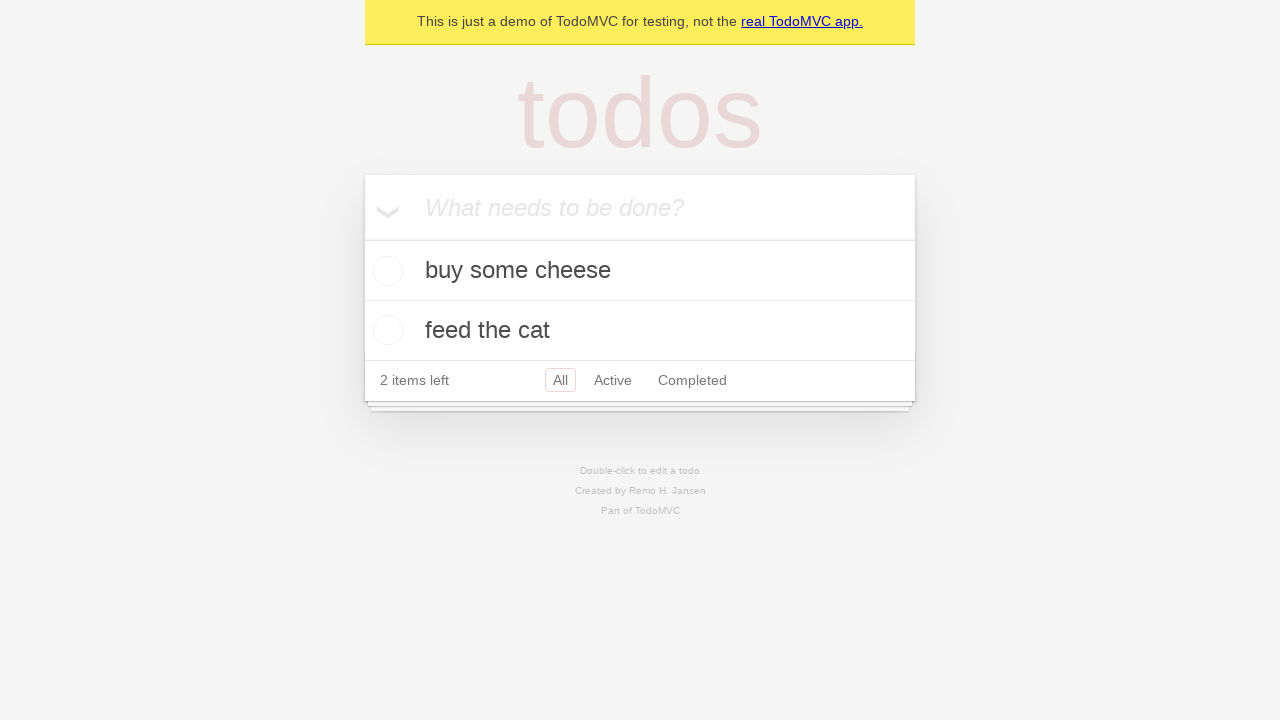

Filled todo input with 'book a doctors appointment' on internal:attr=[placeholder="What needs to be done?"i]
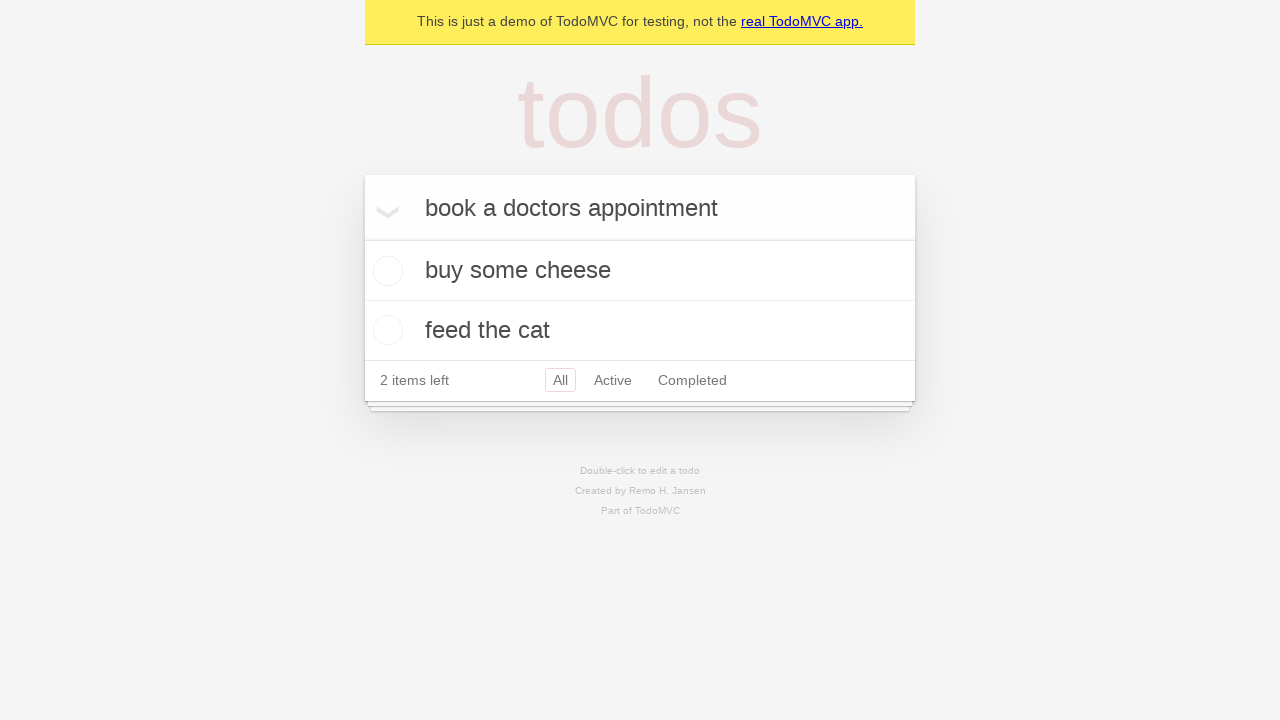

Pressed Enter to create todo 'book a doctors appointment' on internal:attr=[placeholder="What needs to be done?"i]
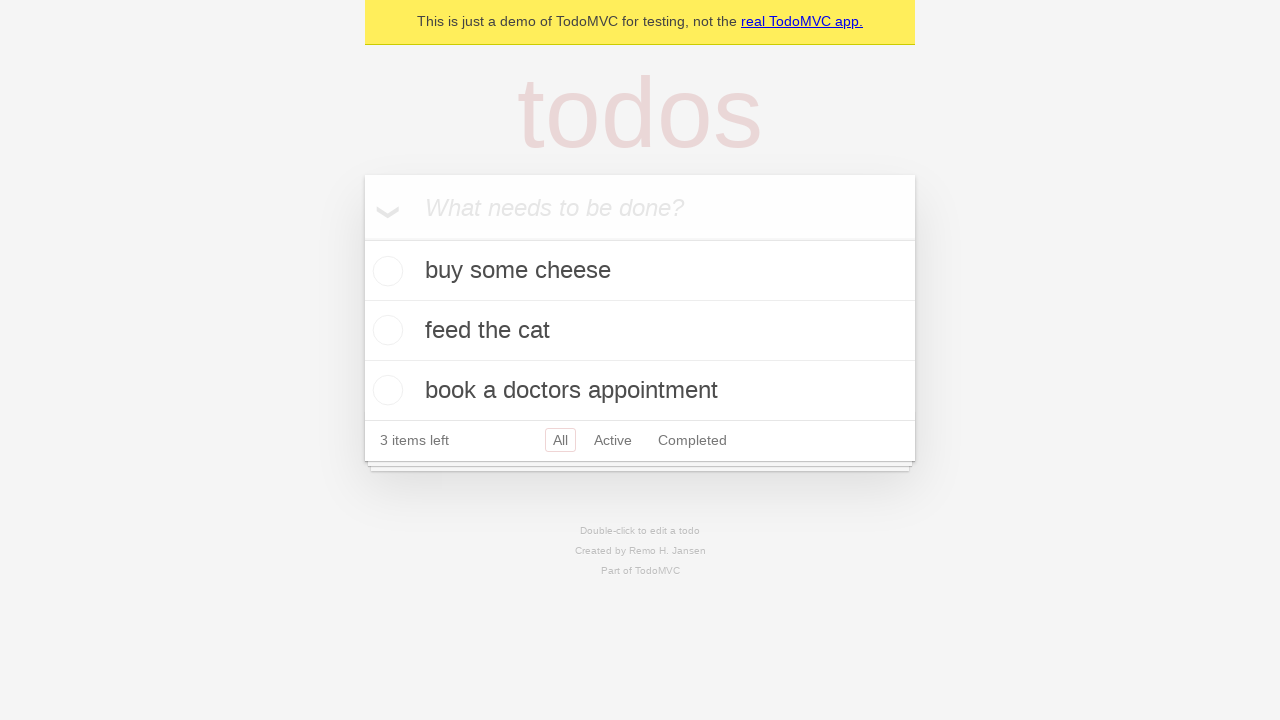

Located the 'Active' filter link
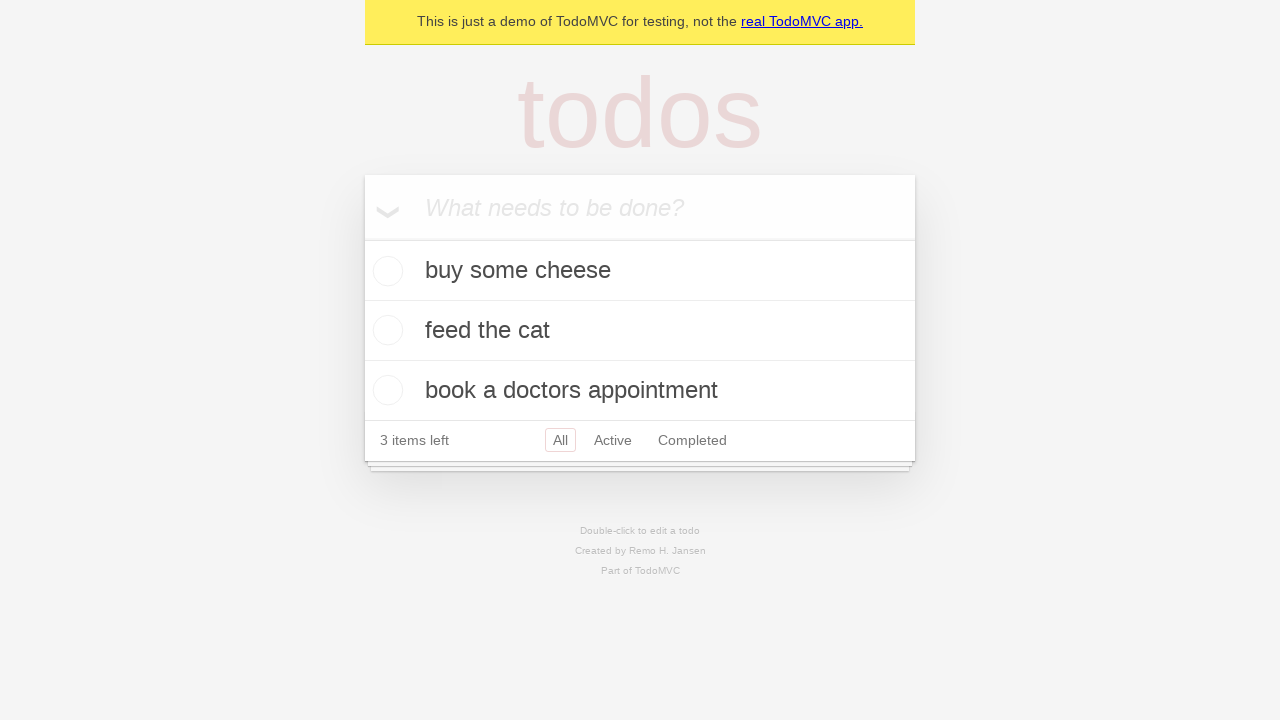

Clicked the 'Active' filter link at (613, 440) on internal:role=link[name="Active"i]
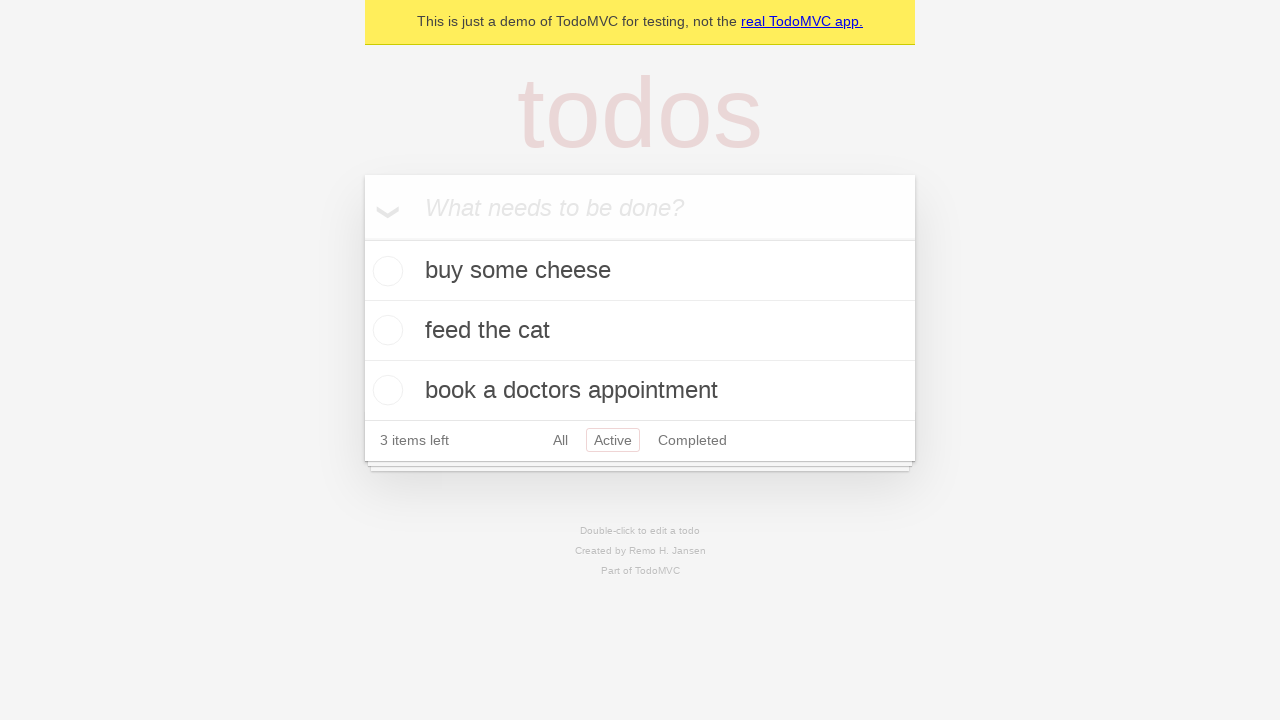

Located the 'Completed' filter link
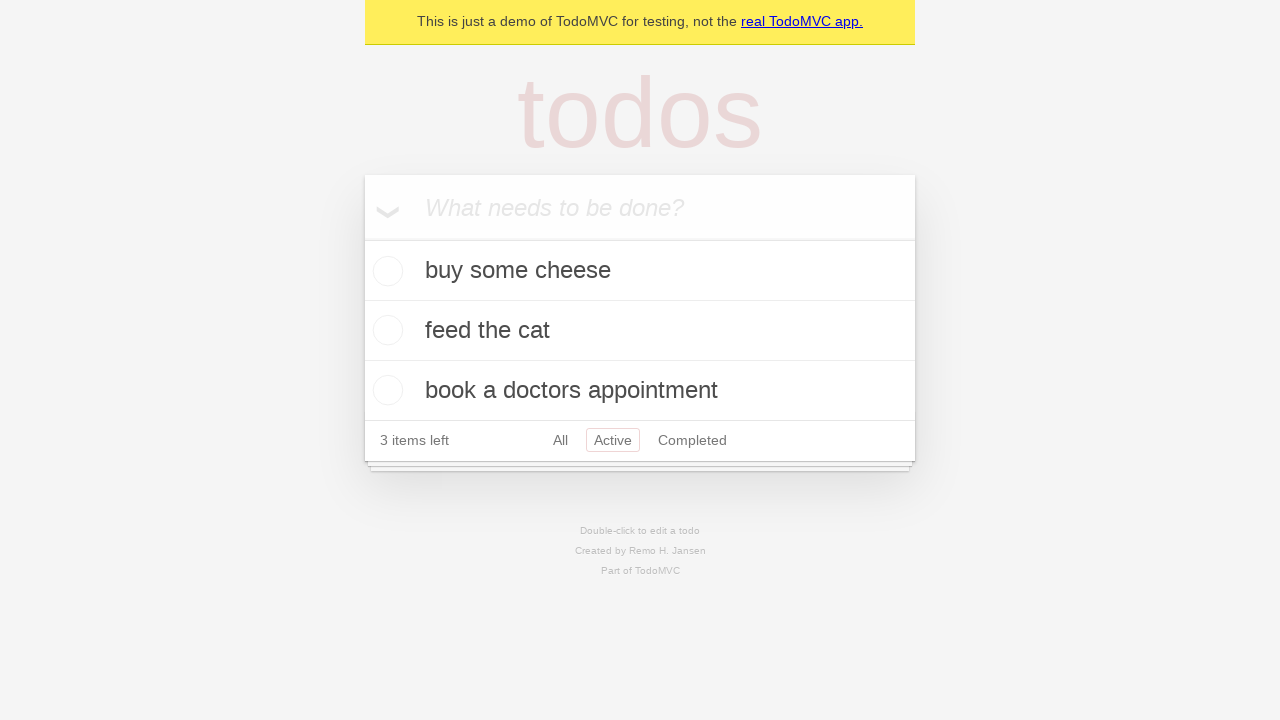

Clicked the 'Completed' filter link to verify it is now highlighted at (692, 440) on internal:role=link[name="Completed"i]
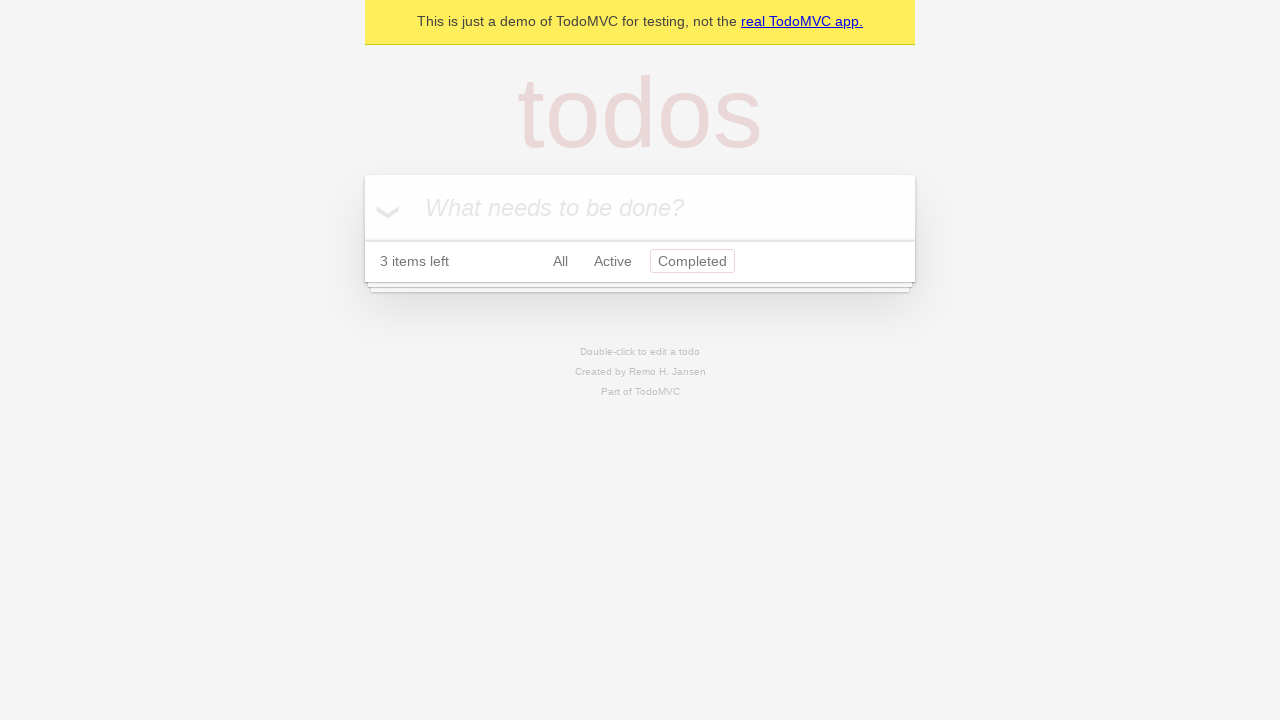

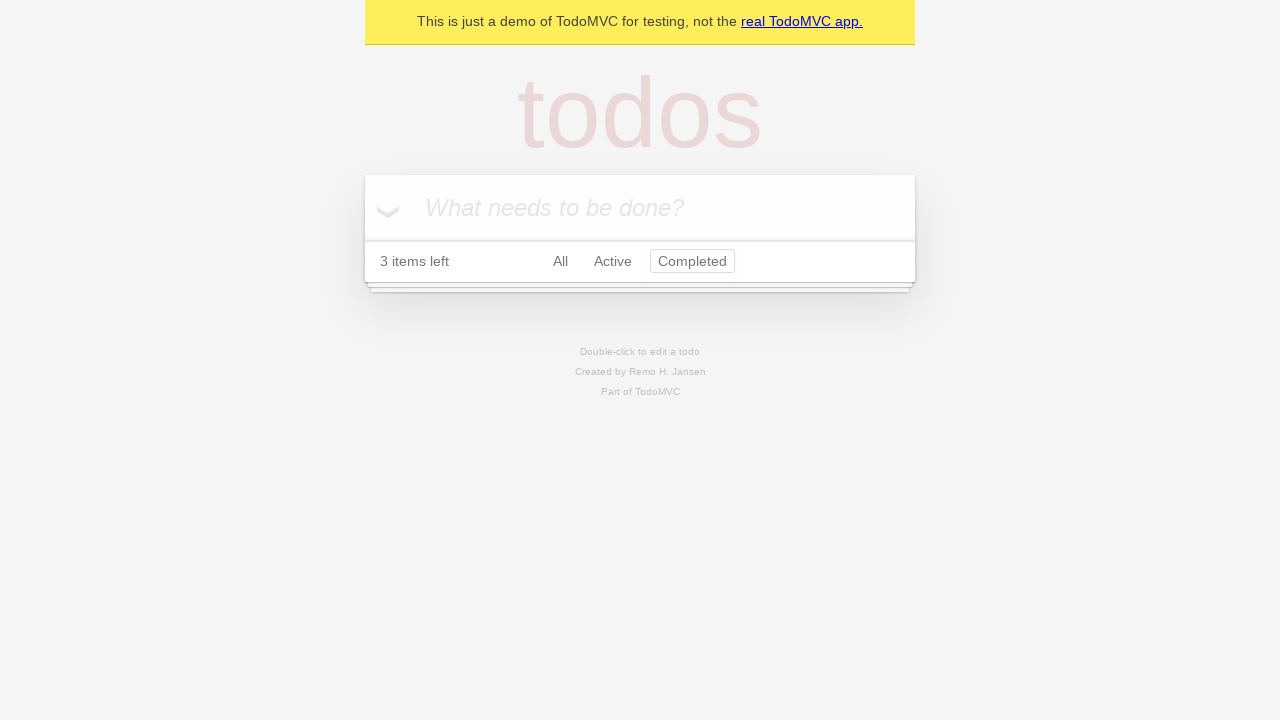